Navigates to a page with many elements and highlights a specific element by changing its border style using JavaScript, waits 3 seconds, then reverts the style back to the original.

Starting URL: http://the-internet.herokuapp.com/large

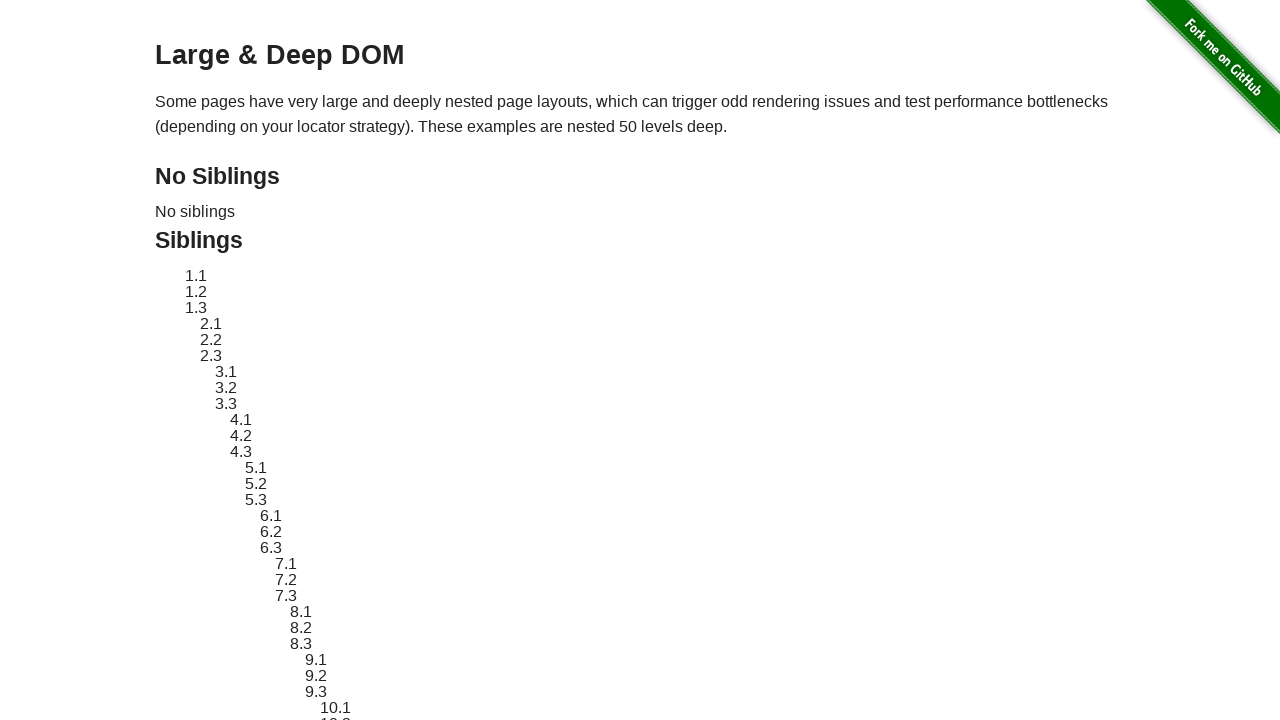

Navigated to the-internet.herokuapp.com/large
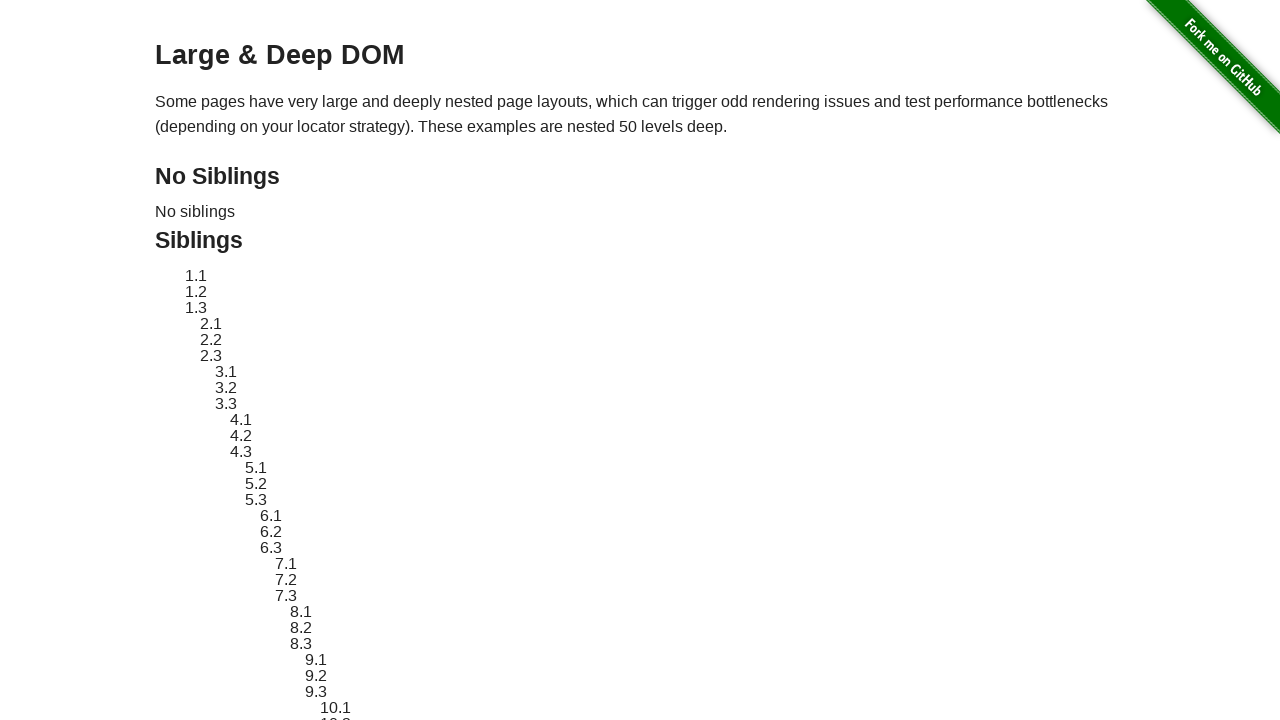

Located target element with ID 'sibling-2.3'
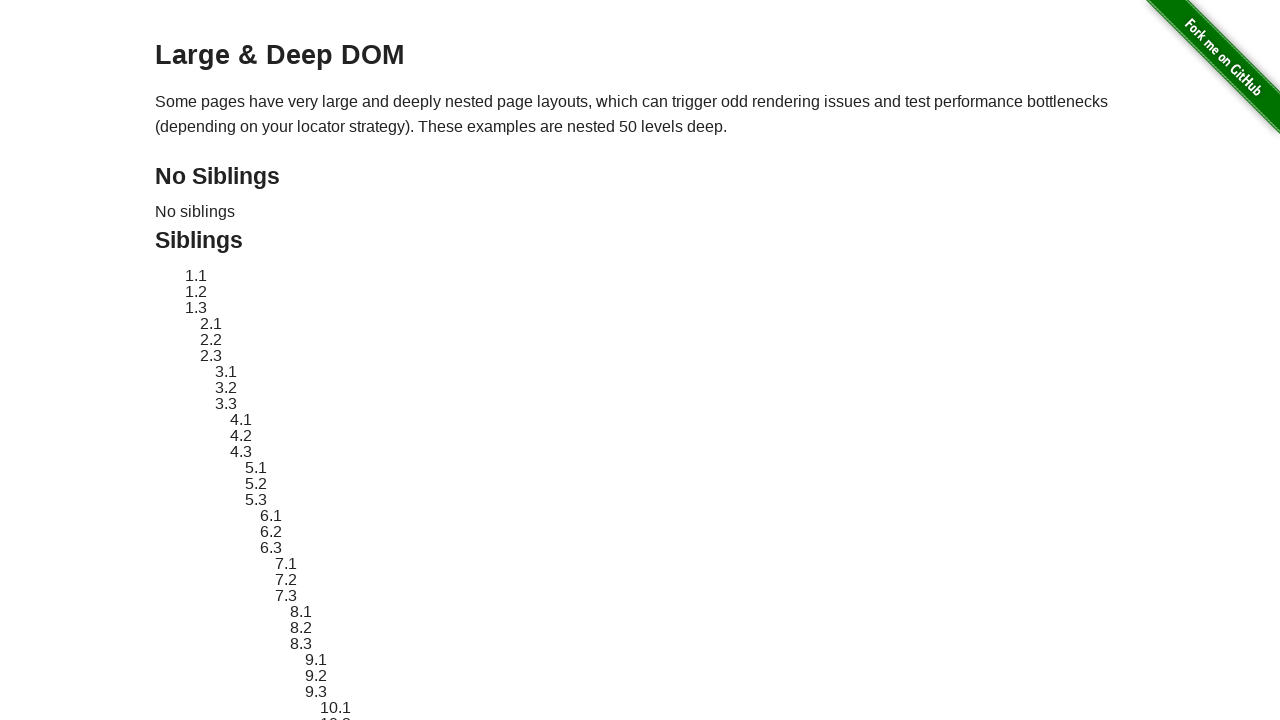

Target element is now visible
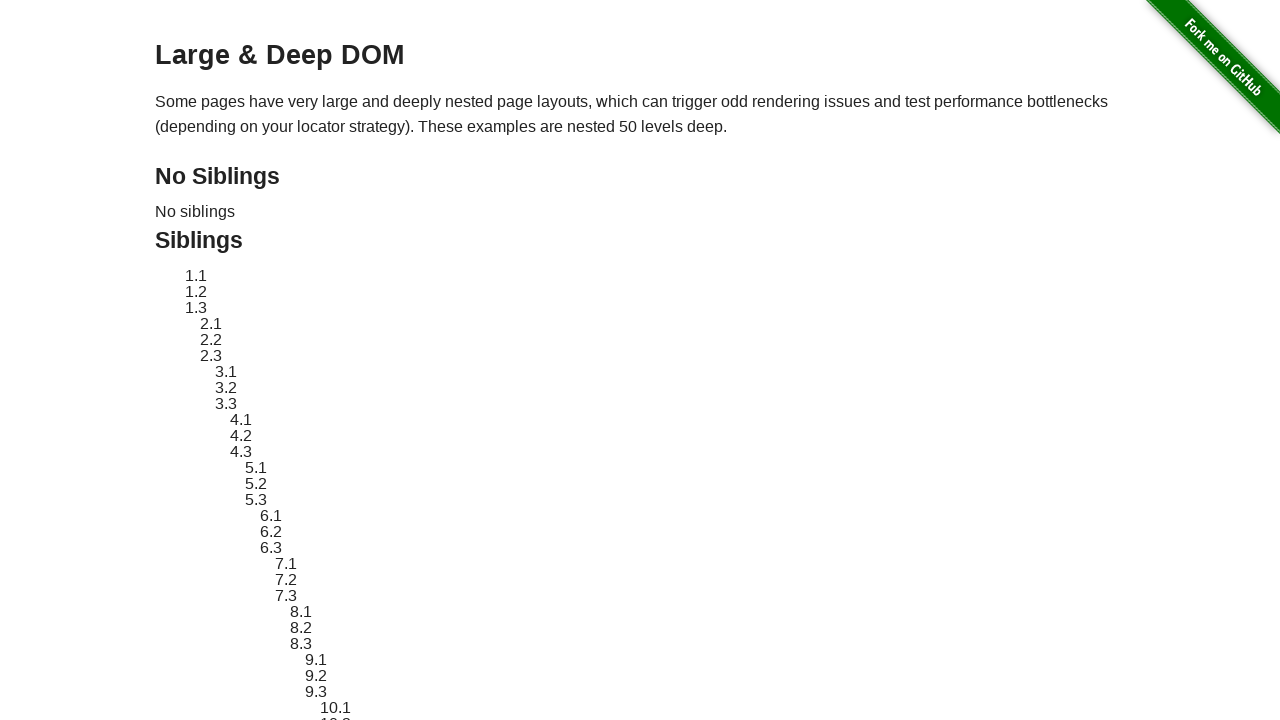

Applied red dashed border highlight to target element
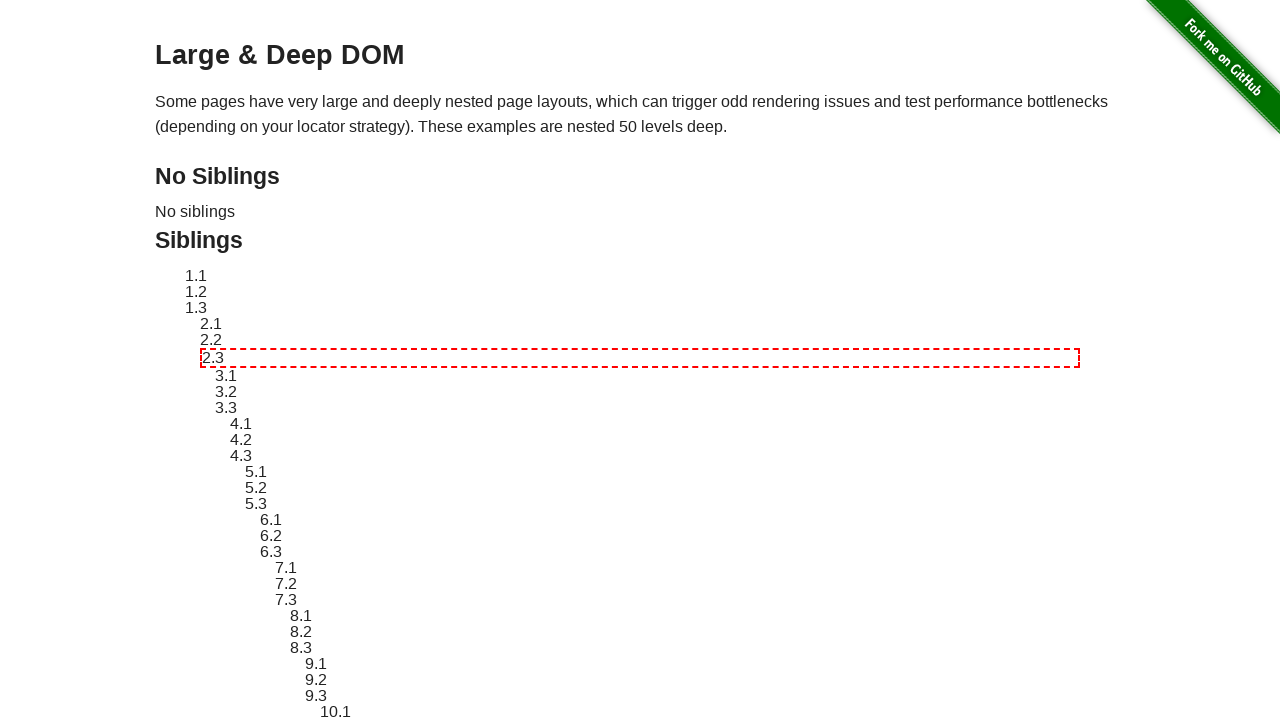

Waited 3 seconds to view the highlighted element
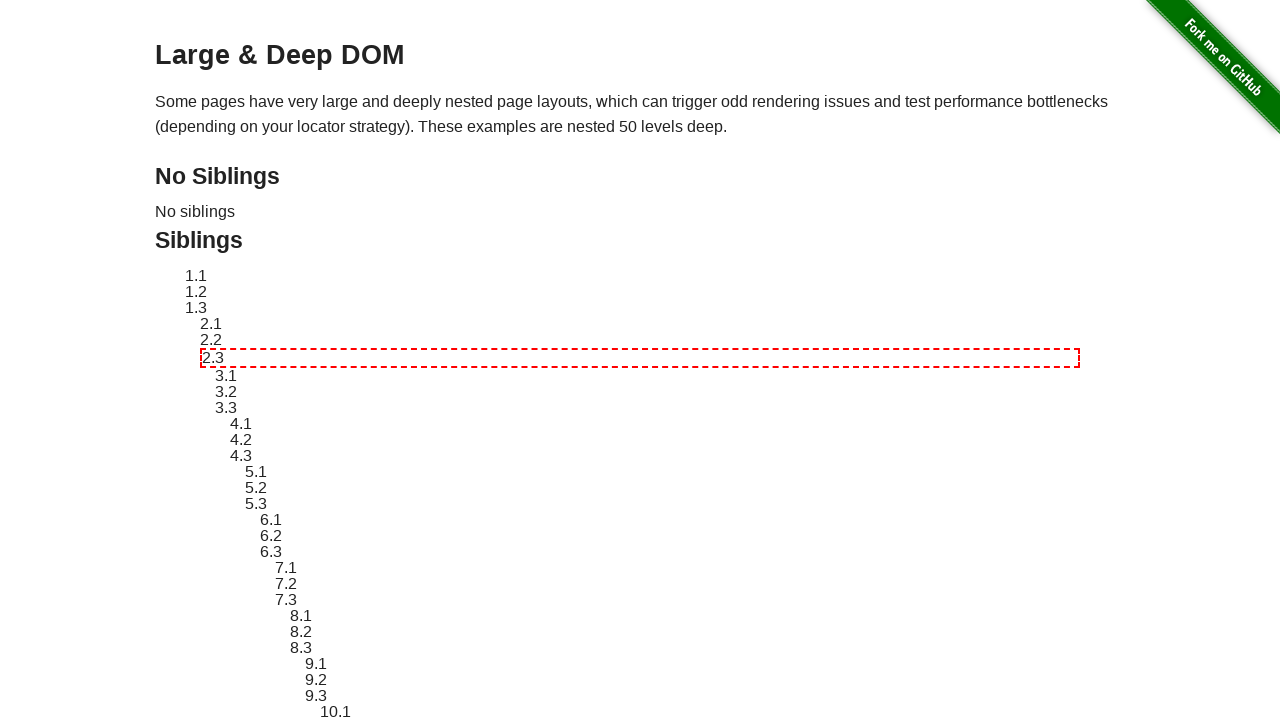

Reverted target element style back to original
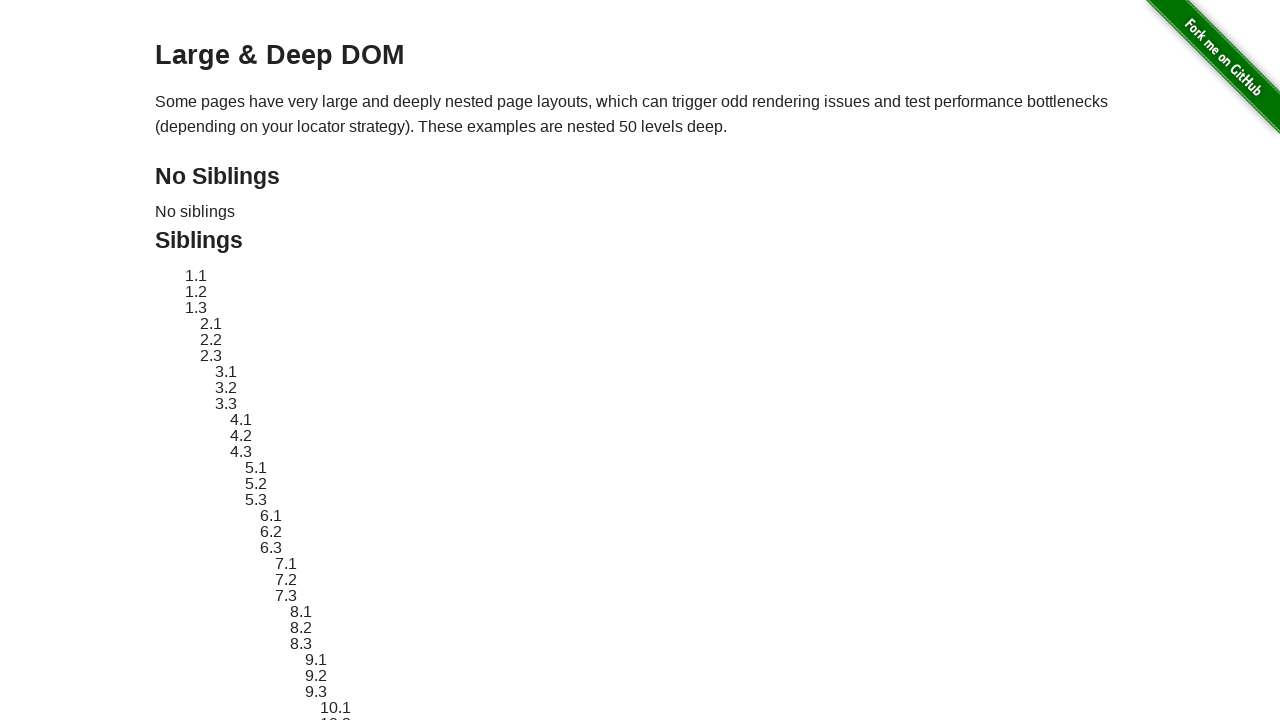

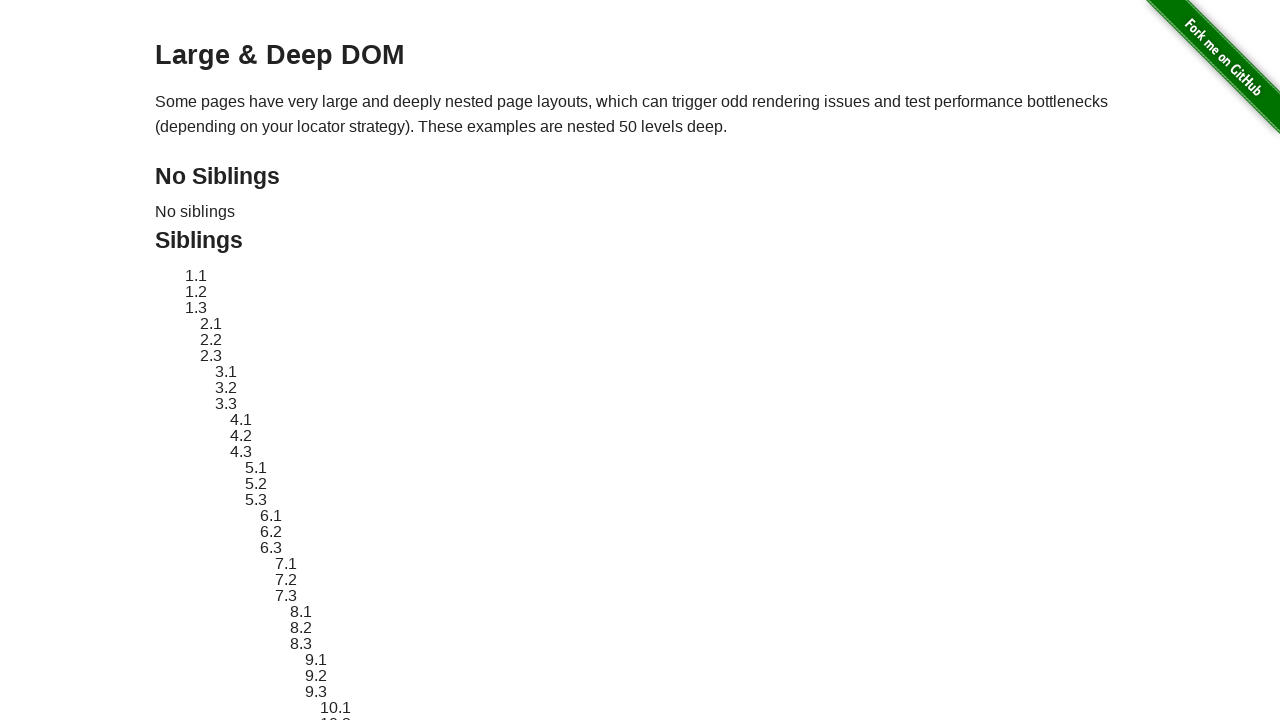